Navigates to GoDaddy homepage and validates that the page loads correctly by checking the title and URL

Starting URL: https://www.godaddy.com/

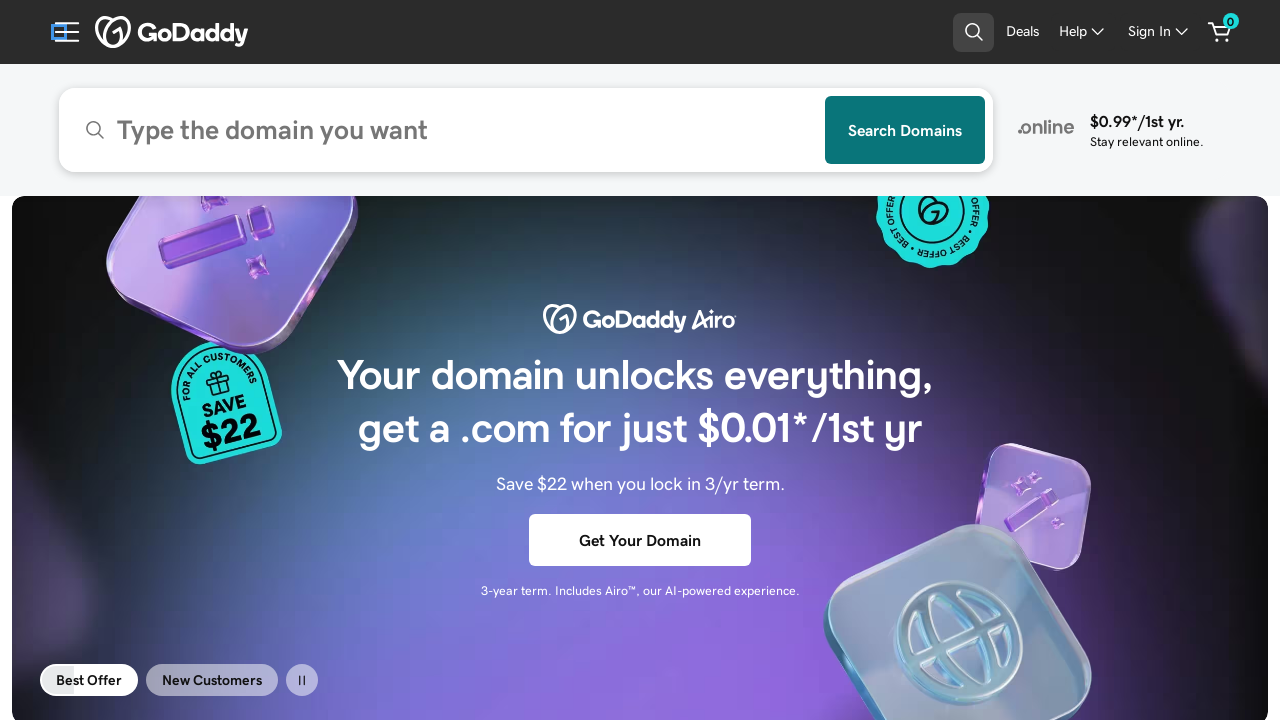

Retrieved page title
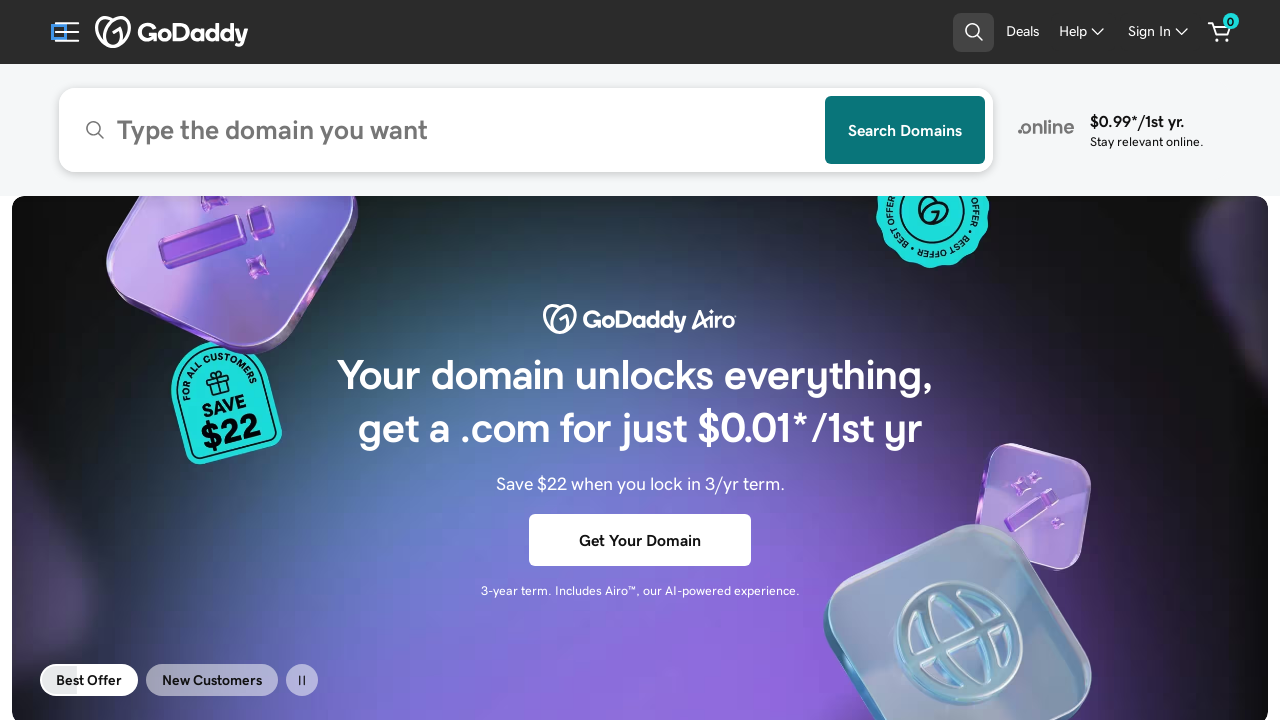

Validated page title contains expected text
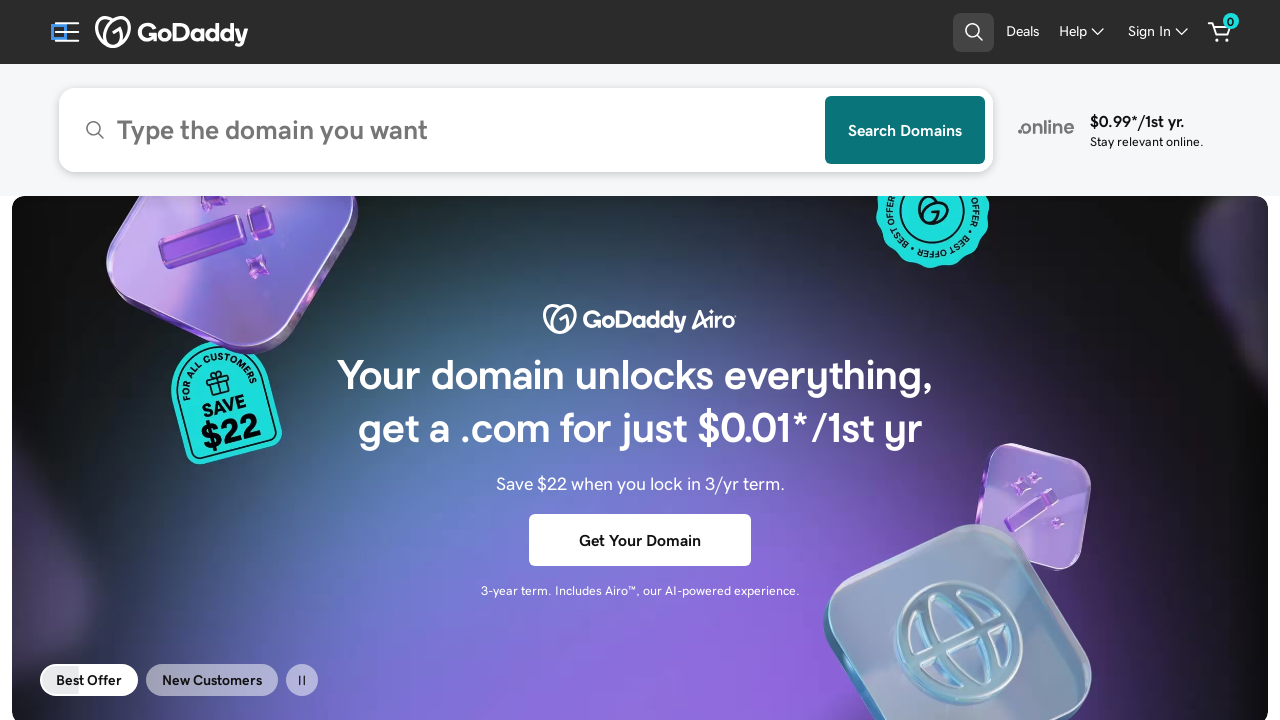

Retrieved current page URL
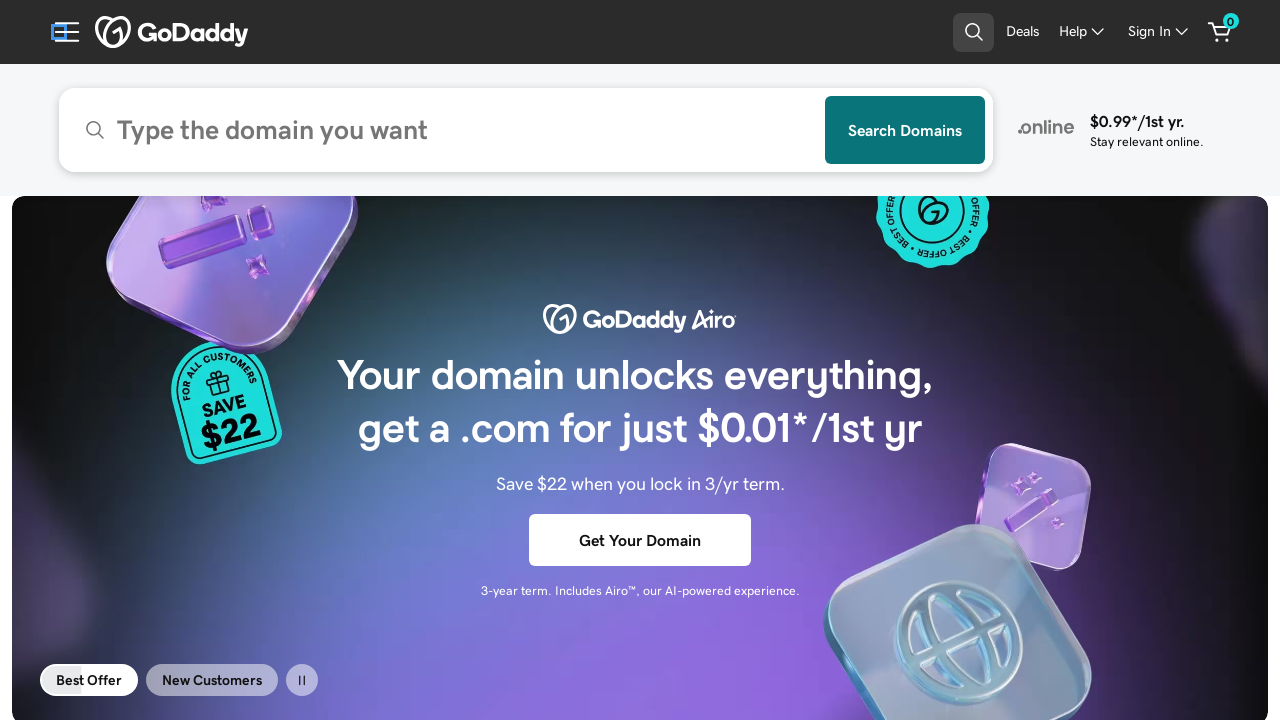

Validated current URL matches GoDaddy homepage
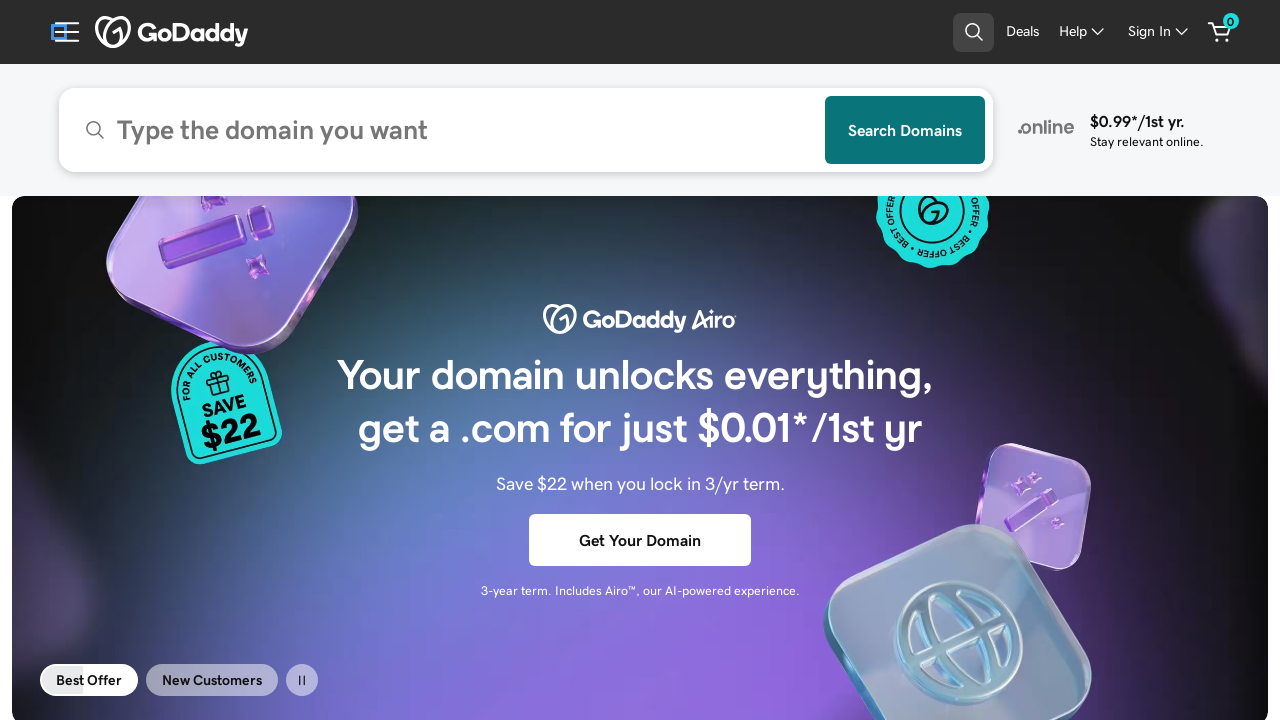

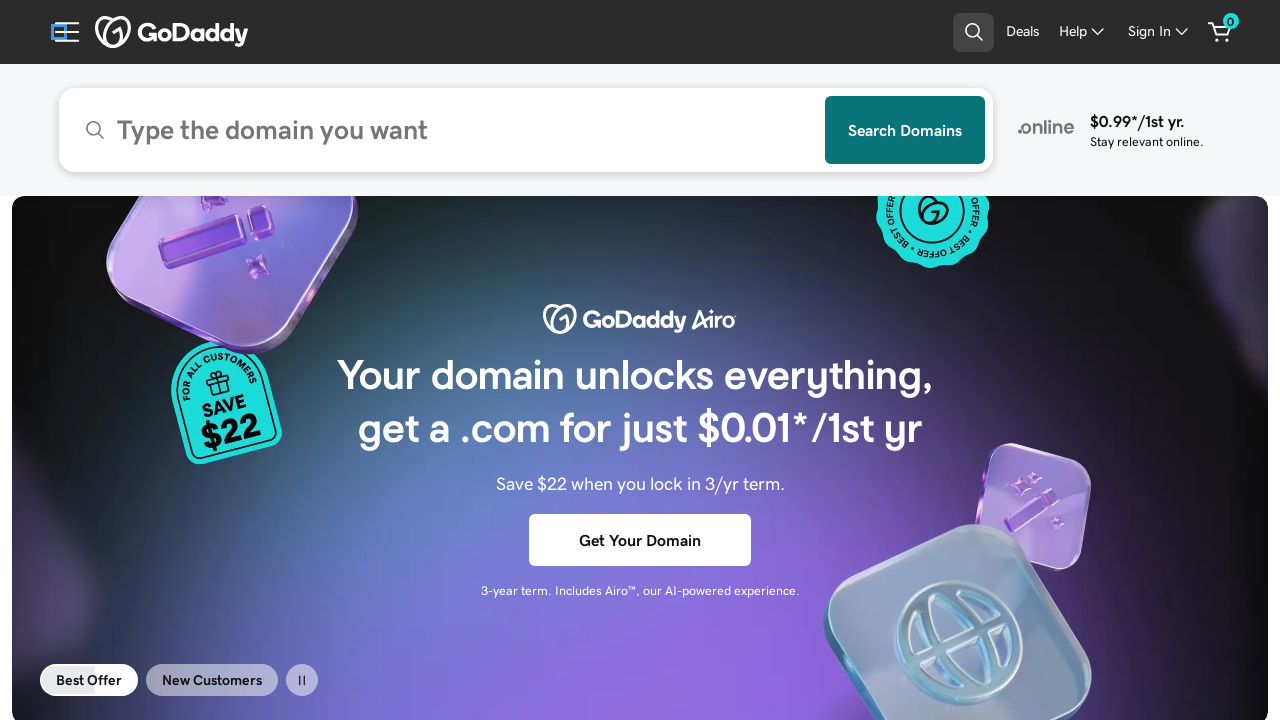